Tests a login form by filling username and password fields and clicking the login button to verify page navigation

Starting URL: https://training-support.net/webelements/login-form/

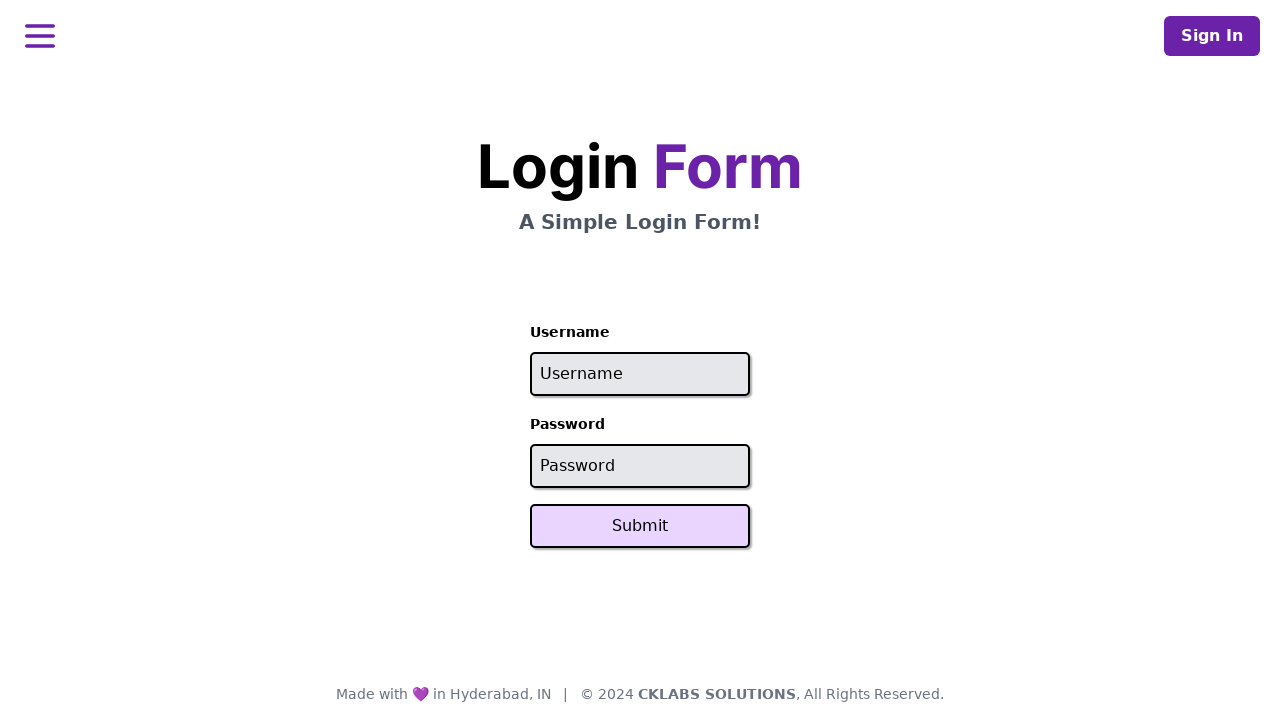

Filled username field with 'admin' on #username
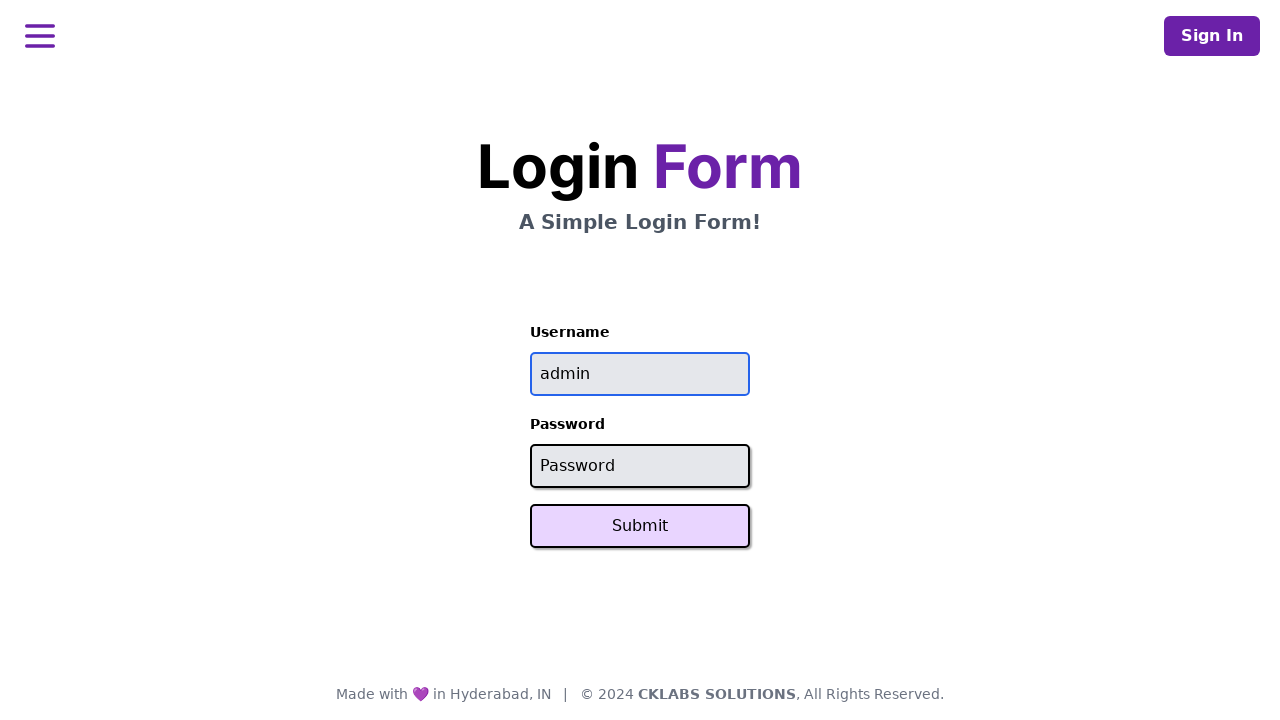

Filled password field with 'password' on #password
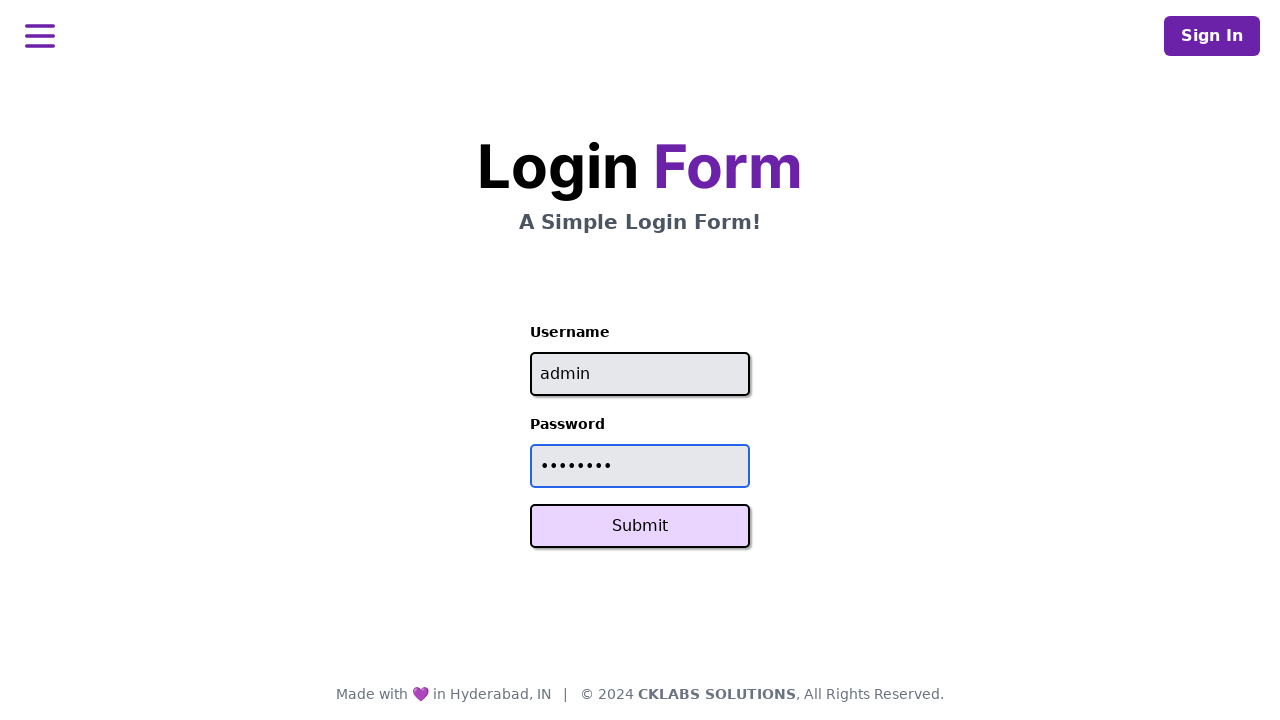

Clicked login button to submit form at (640, 526) on xpath=//div/main/div/div/div/div/div[2]/form/button
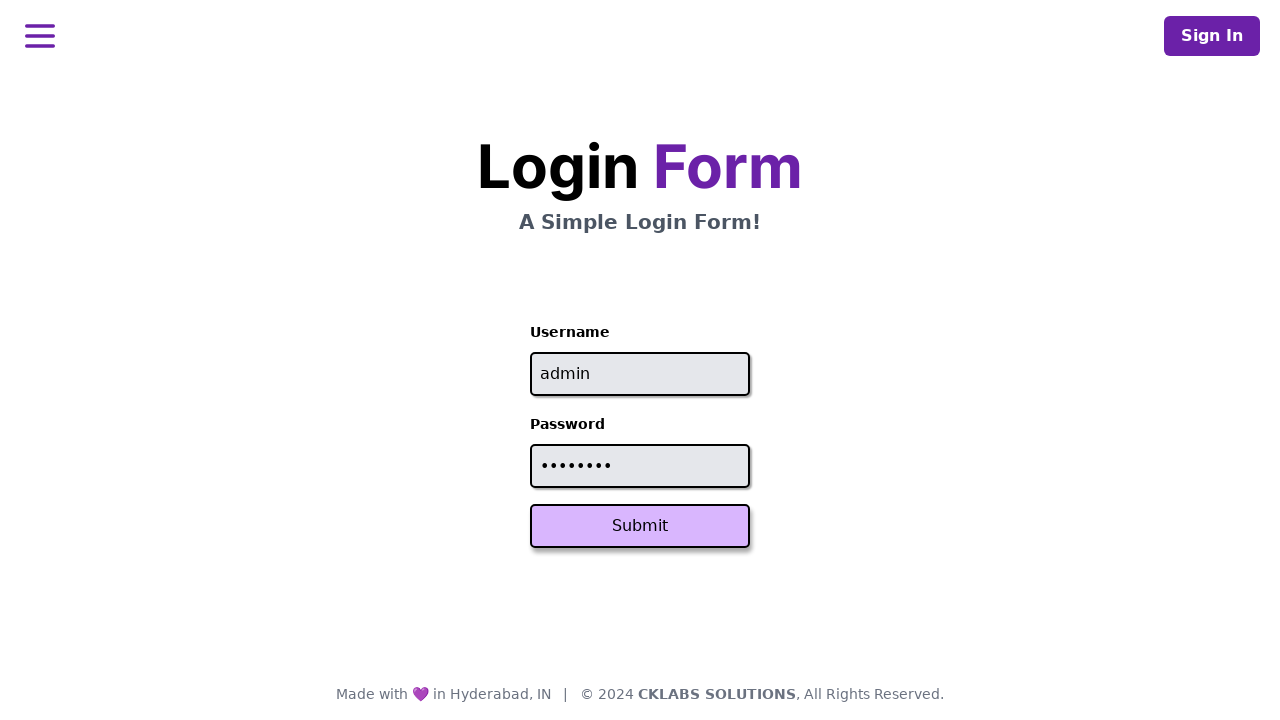

Page navigation completed and network idle
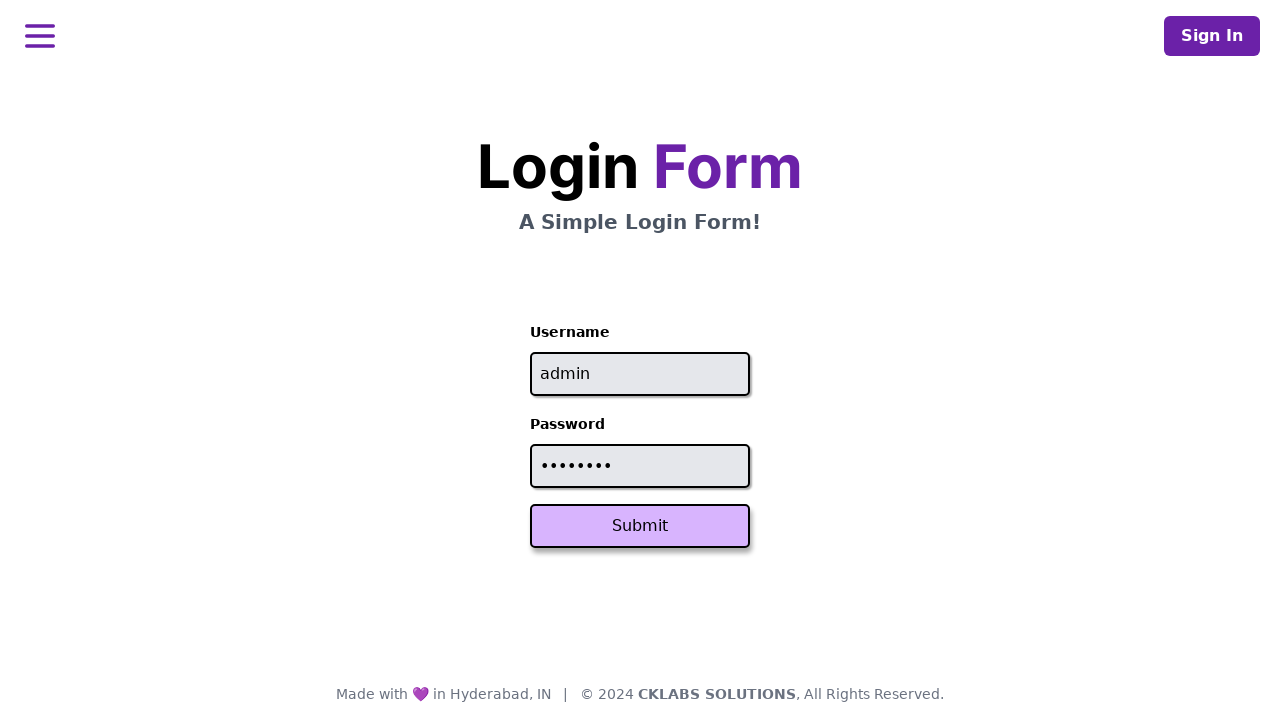

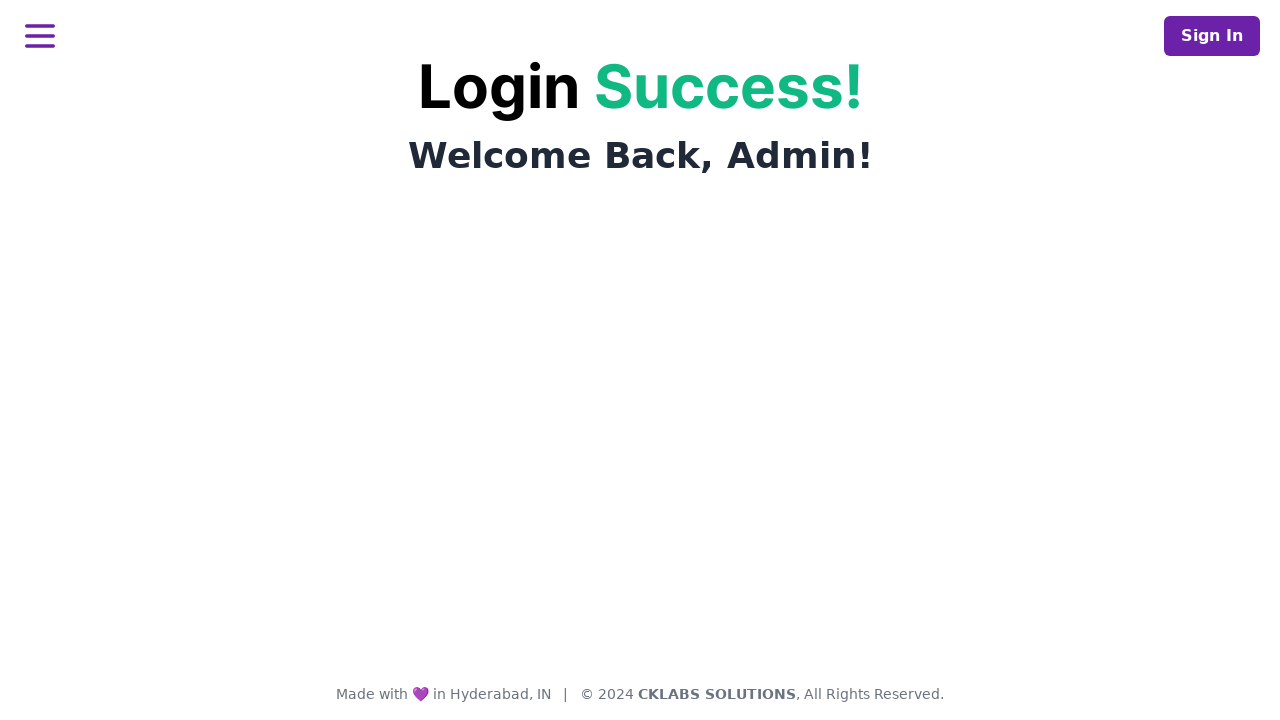